Tests slider interaction by clicking, holding, and dragging the slider handle to a new position

Starting URL: https://the-internet.herokuapp.com/horizontal_slider

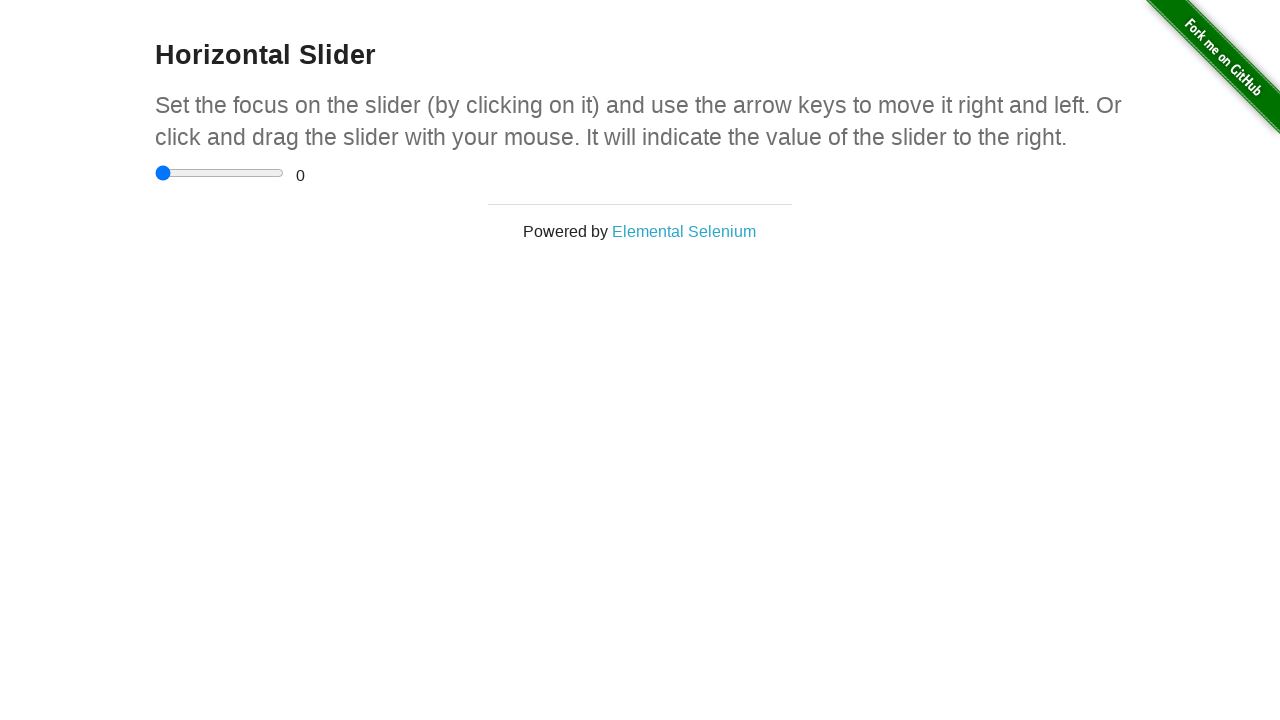

Located the slider handle element
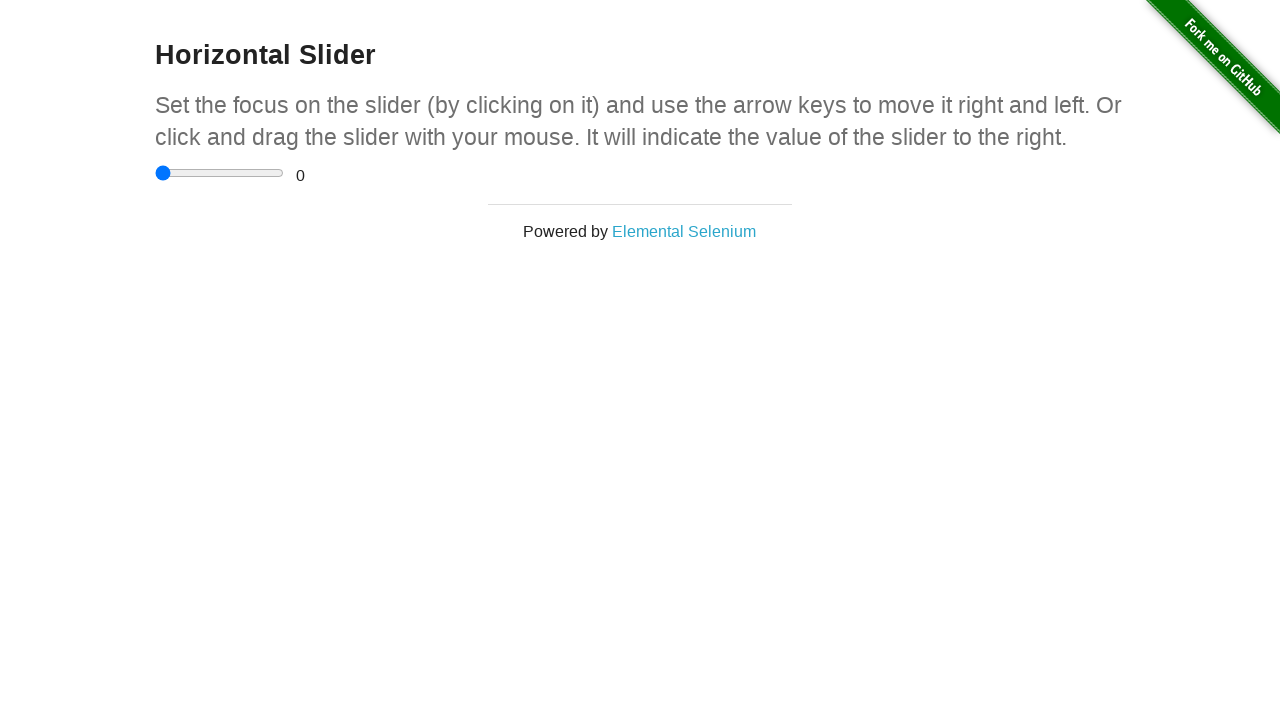

Retrieved slider bounding box for positioning
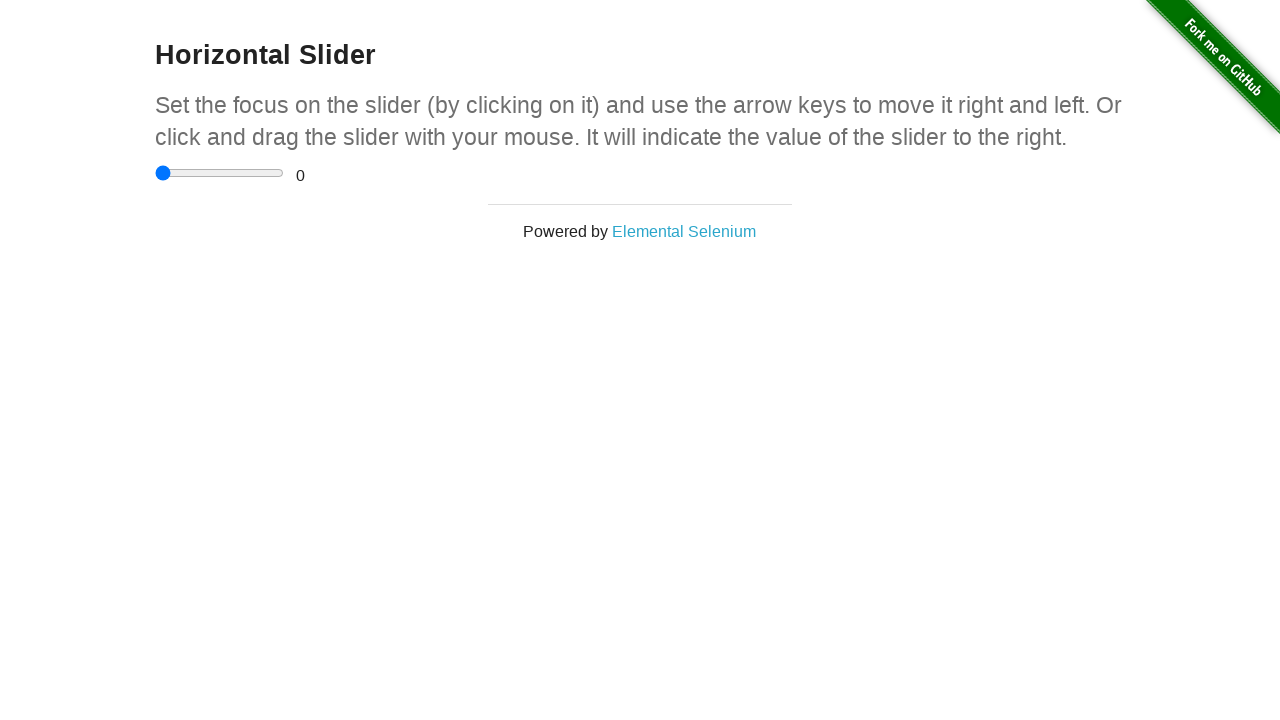

Moved mouse to the center of the slider handle at (220, 173)
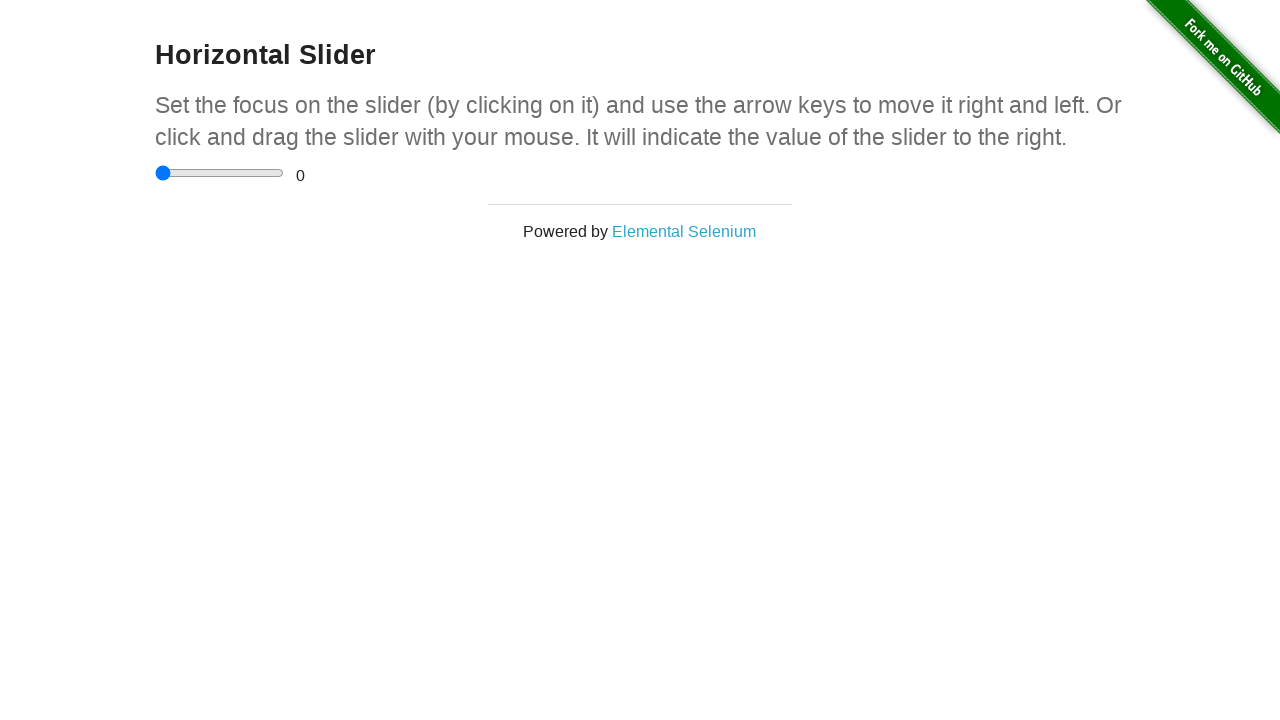

Pressed down the mouse button on the slider handle at (220, 173)
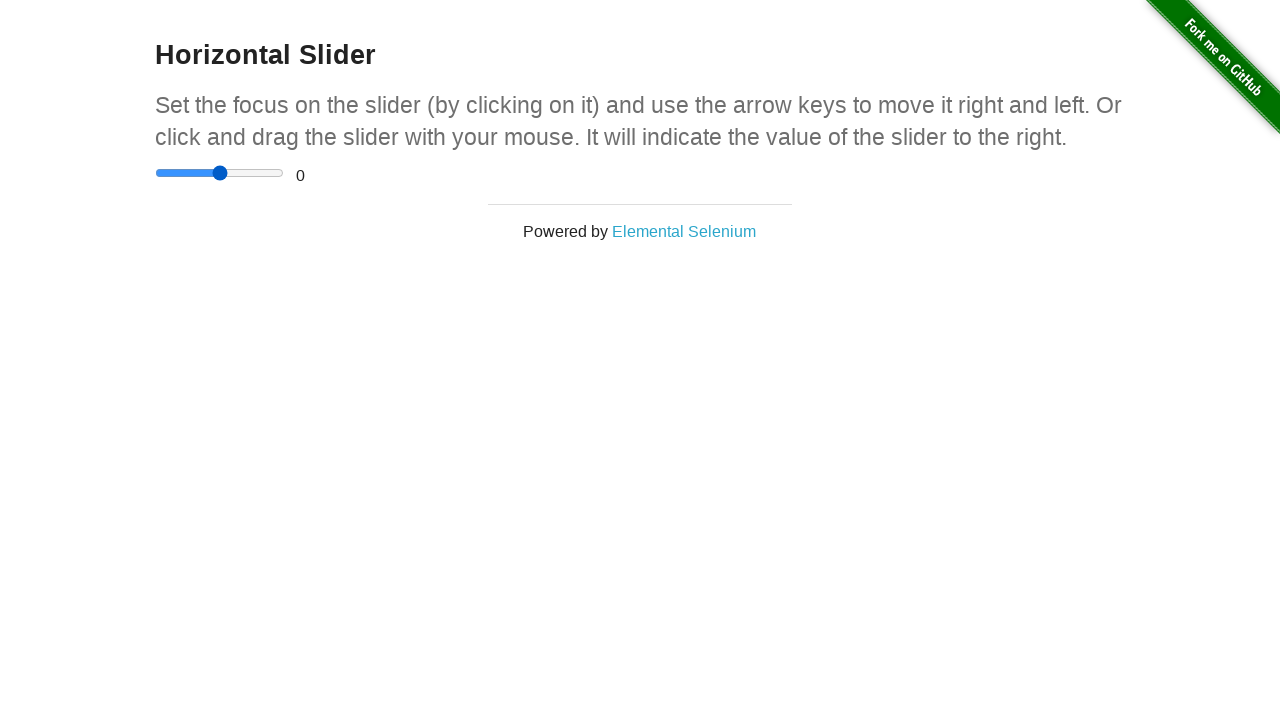

Dragged the slider handle 25 pixels to the right at (244, 173)
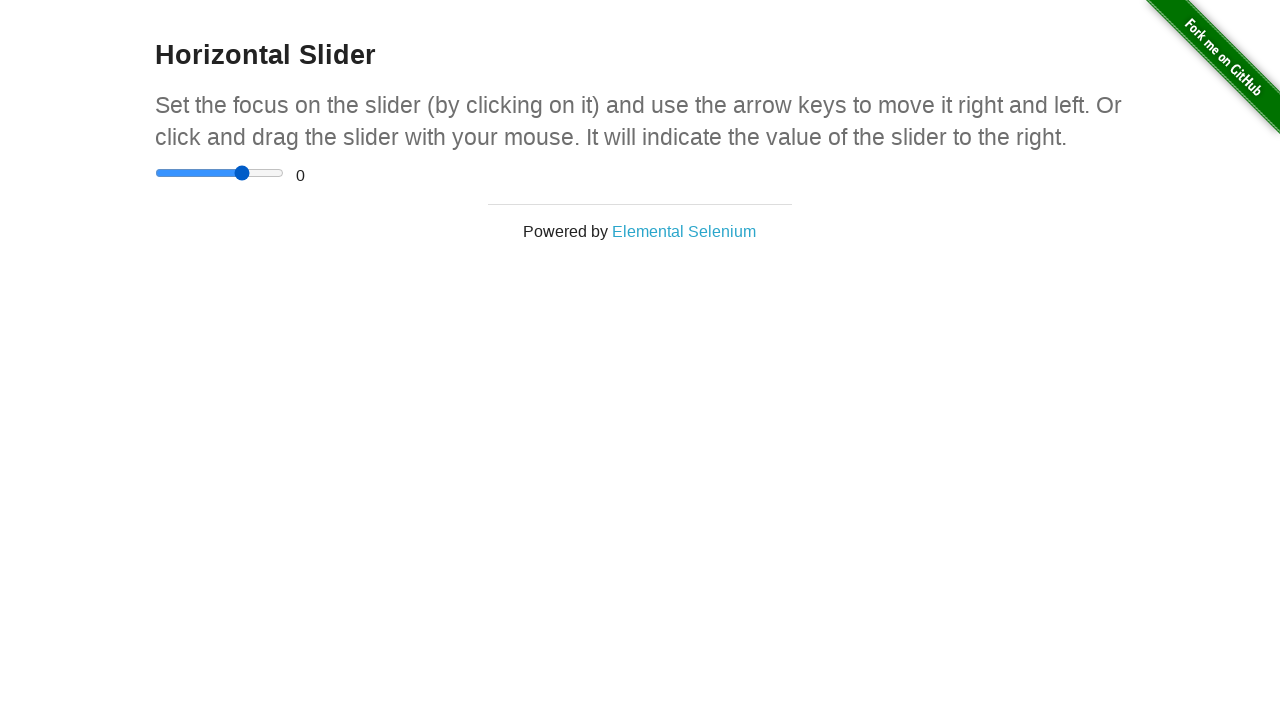

Released the mouse button to complete the drag action at (244, 173)
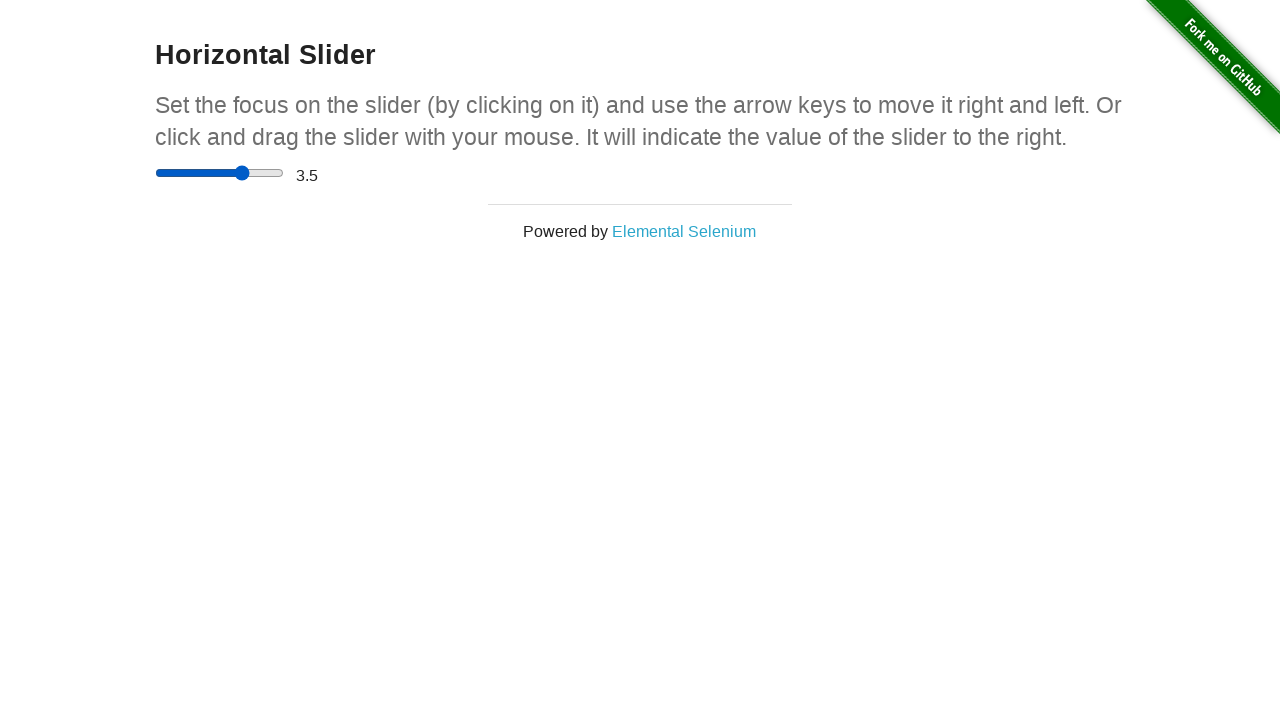

Waited 2 seconds for slider movement to complete
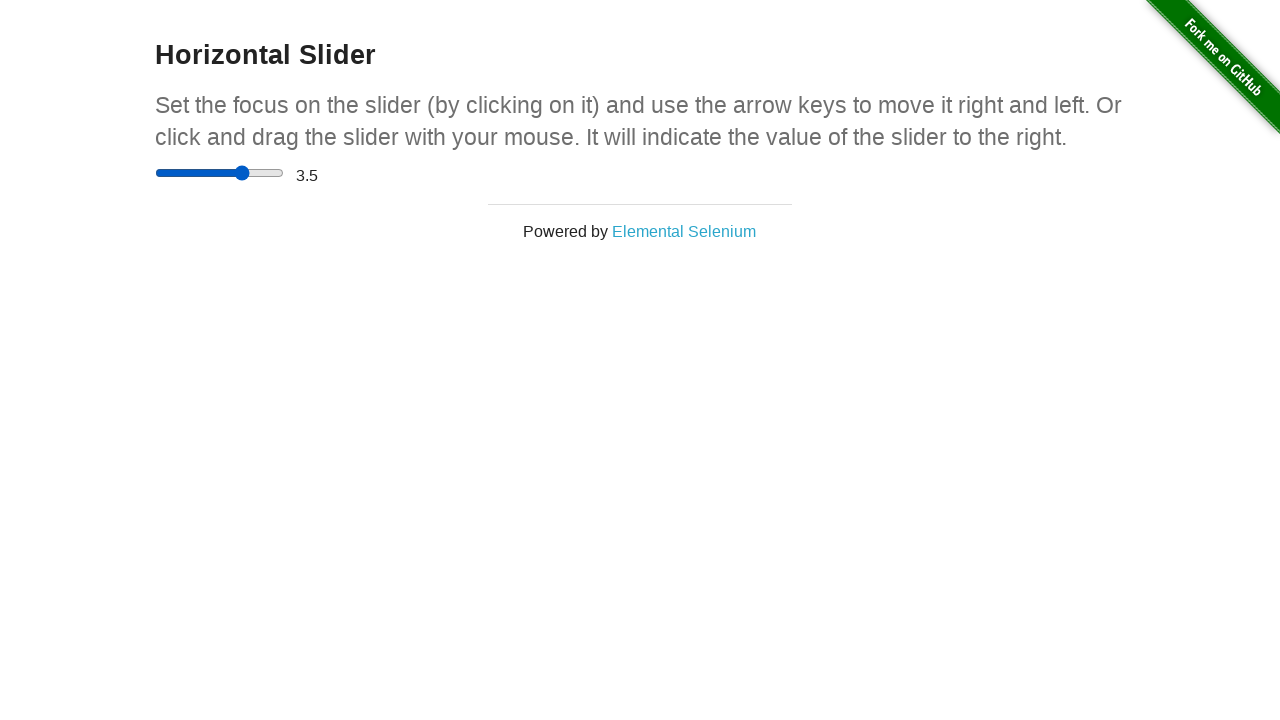

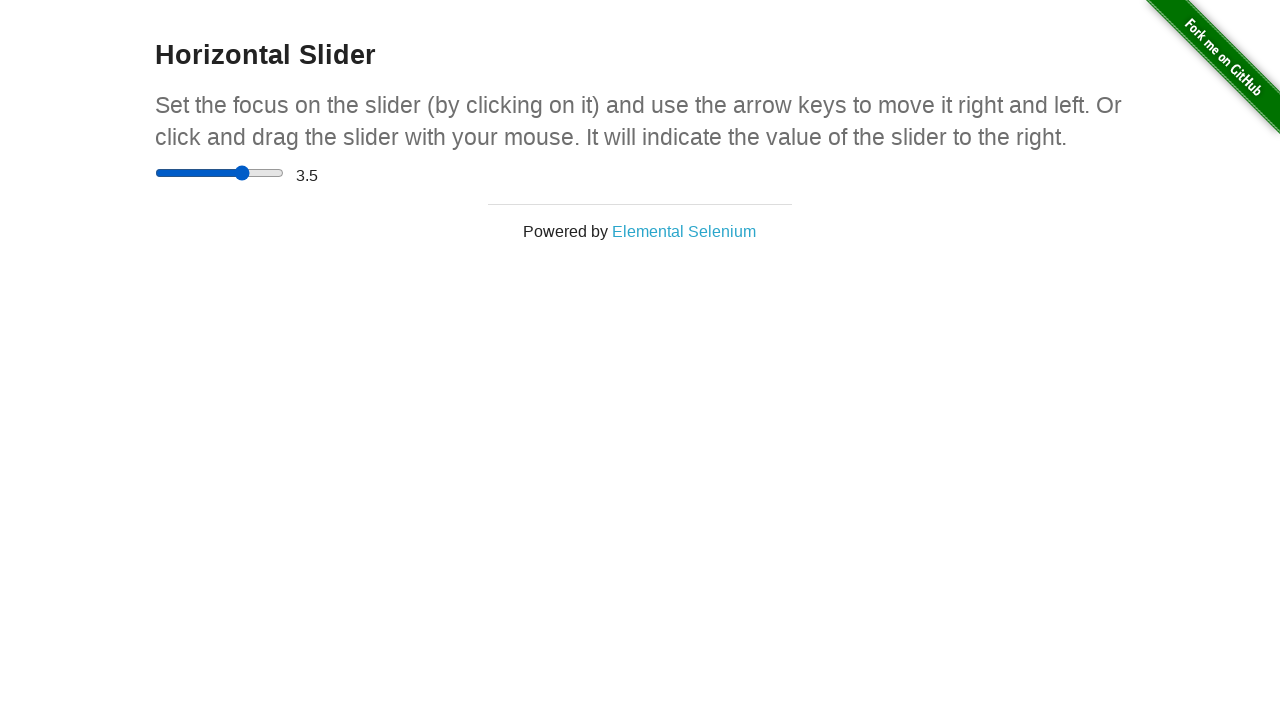